Navigates to Hepsiburada (Turkish e-commerce site) homepage and verifies the page loads

Starting URL: https://hepsiburada.com

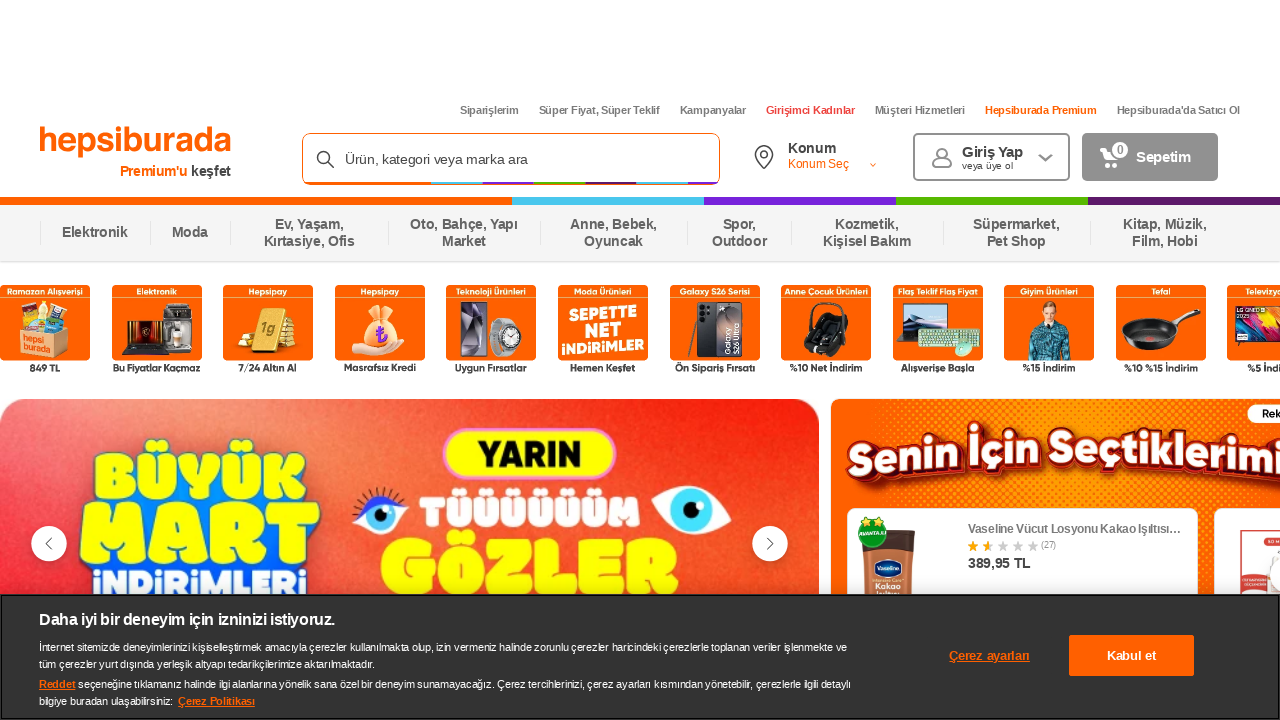

Waited for page DOM to fully load
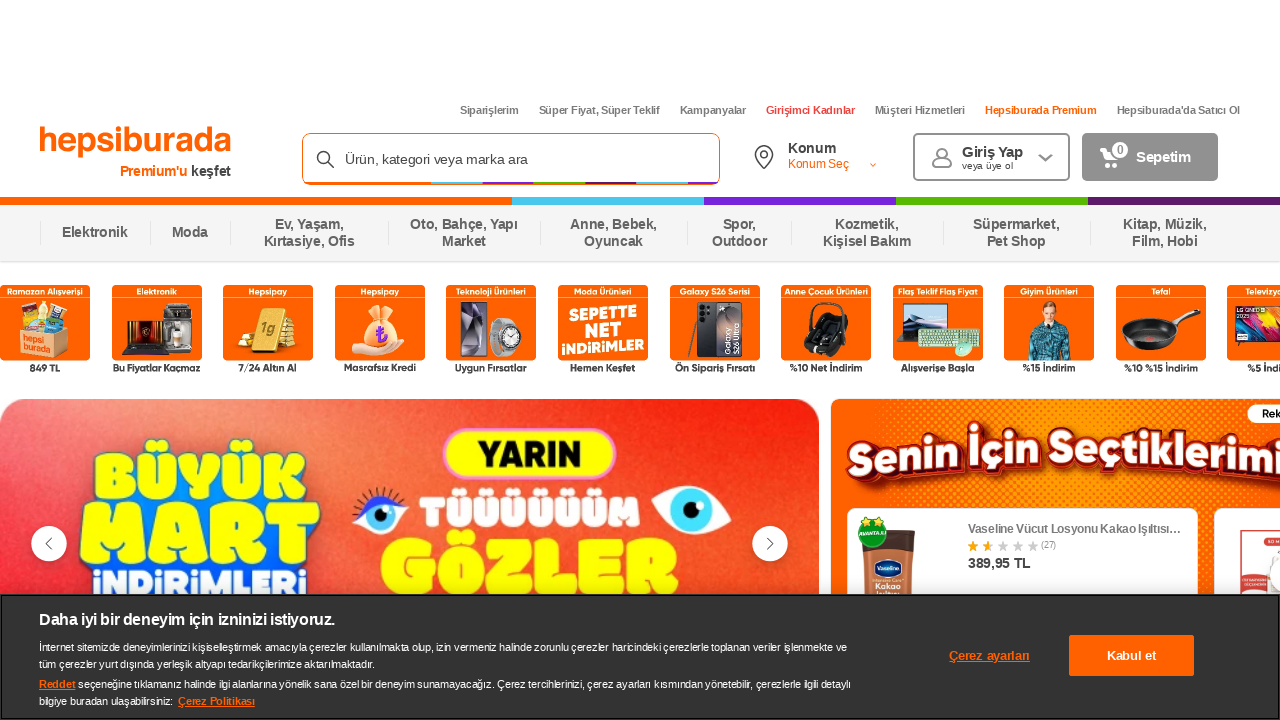

Verified body element is present on Hepsiburada homepage
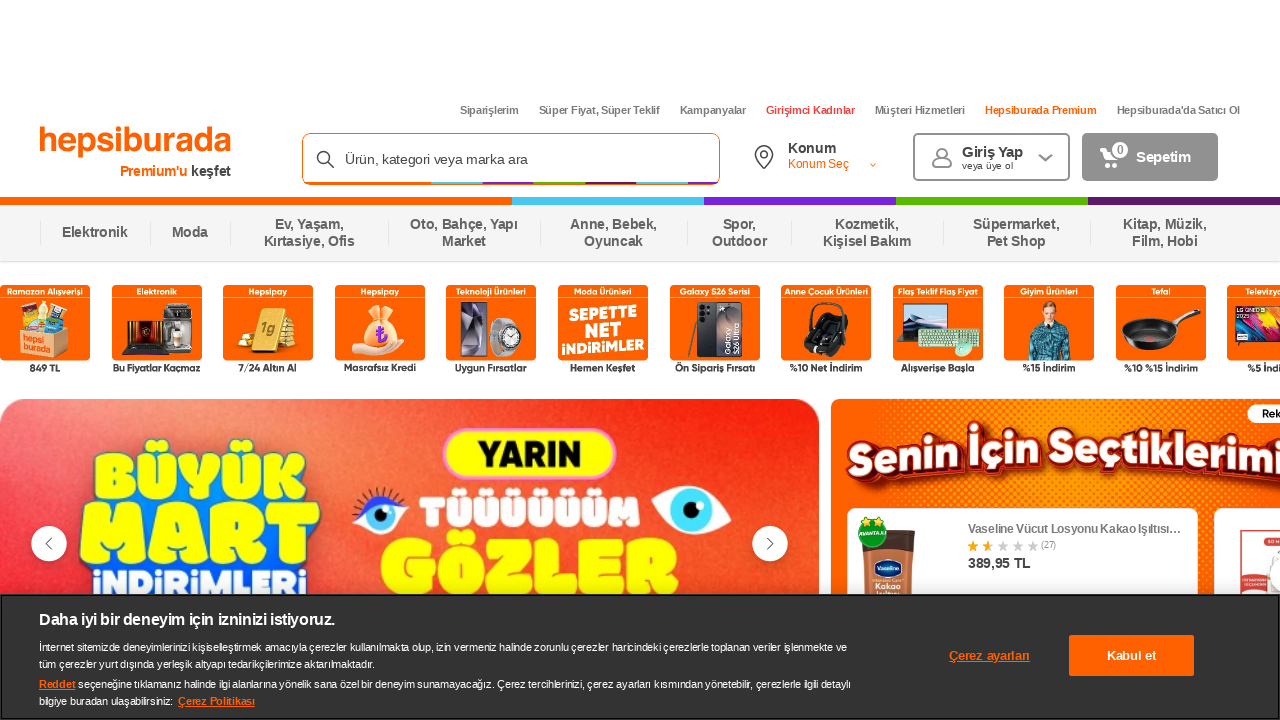

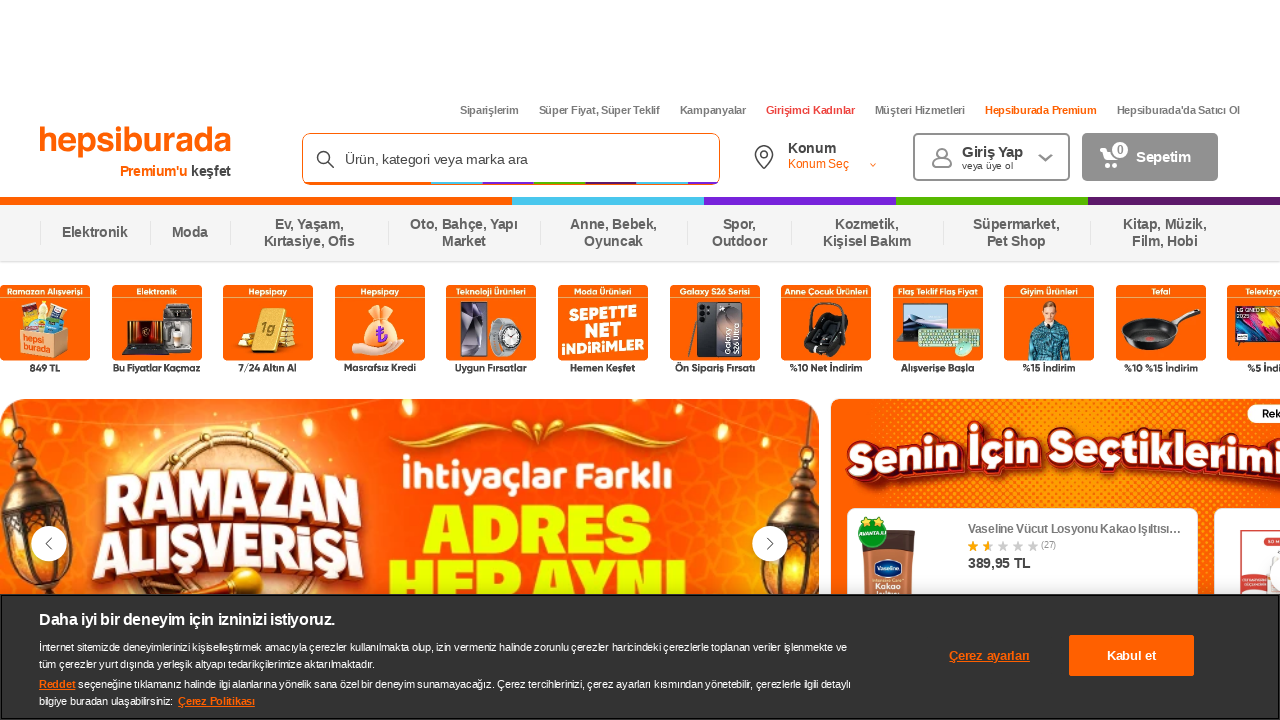